Tests mouse hover and right-click (context click) actions on an automation practice page by hovering over a "mousehover" element and then right-clicking on the "Top" link.

Starting URL: https://rahulshettyacademy.com/AutomationPractice/

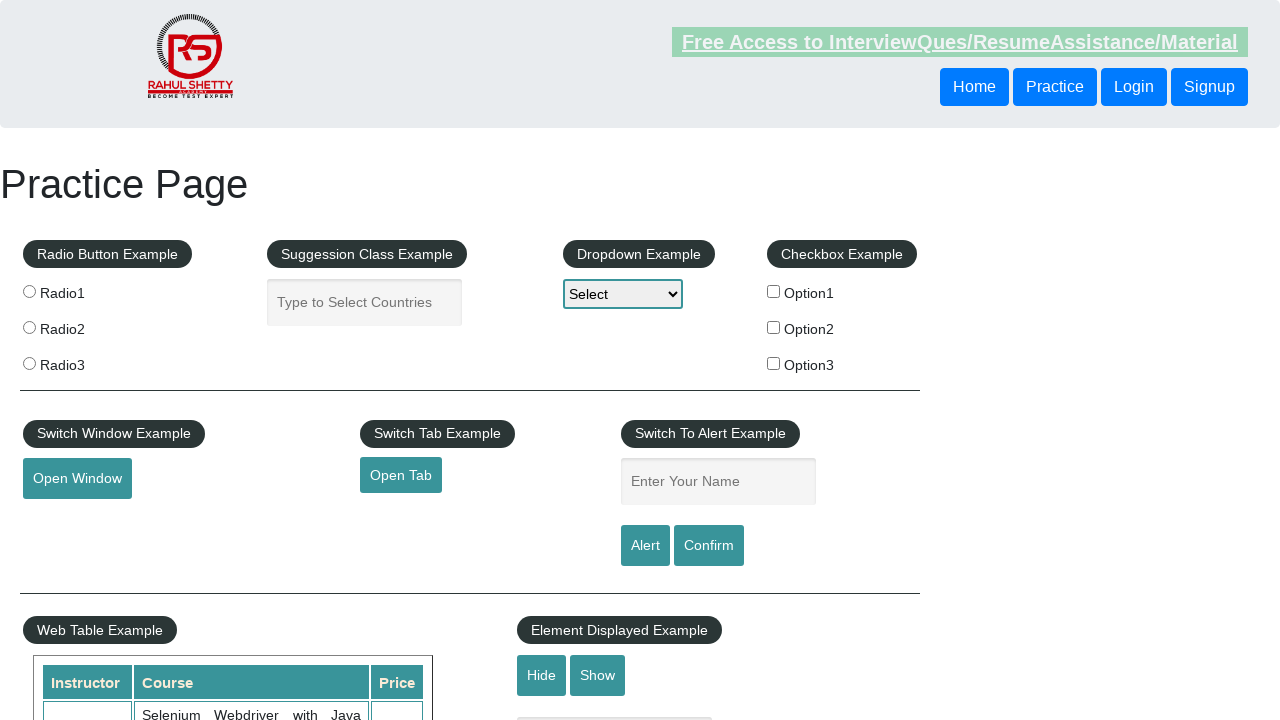

Navigated to AutomationPractice page
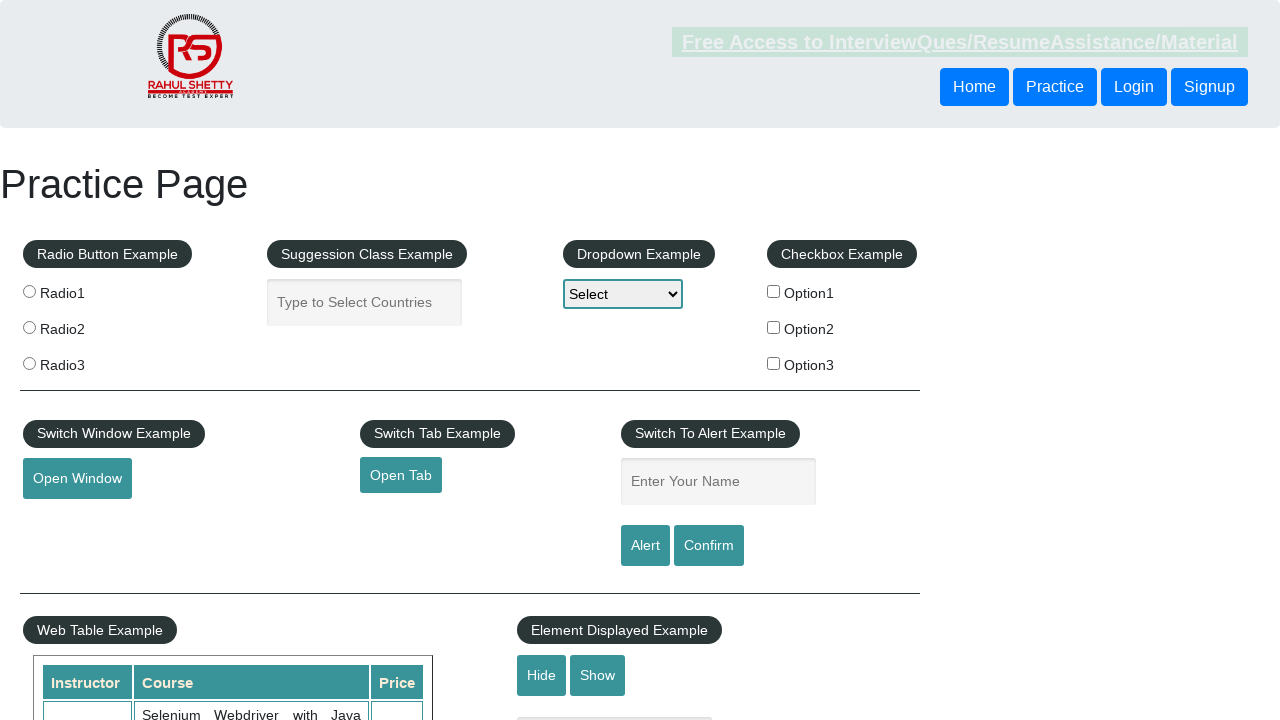

Hovered over mousehover element at (83, 361) on #mousehover
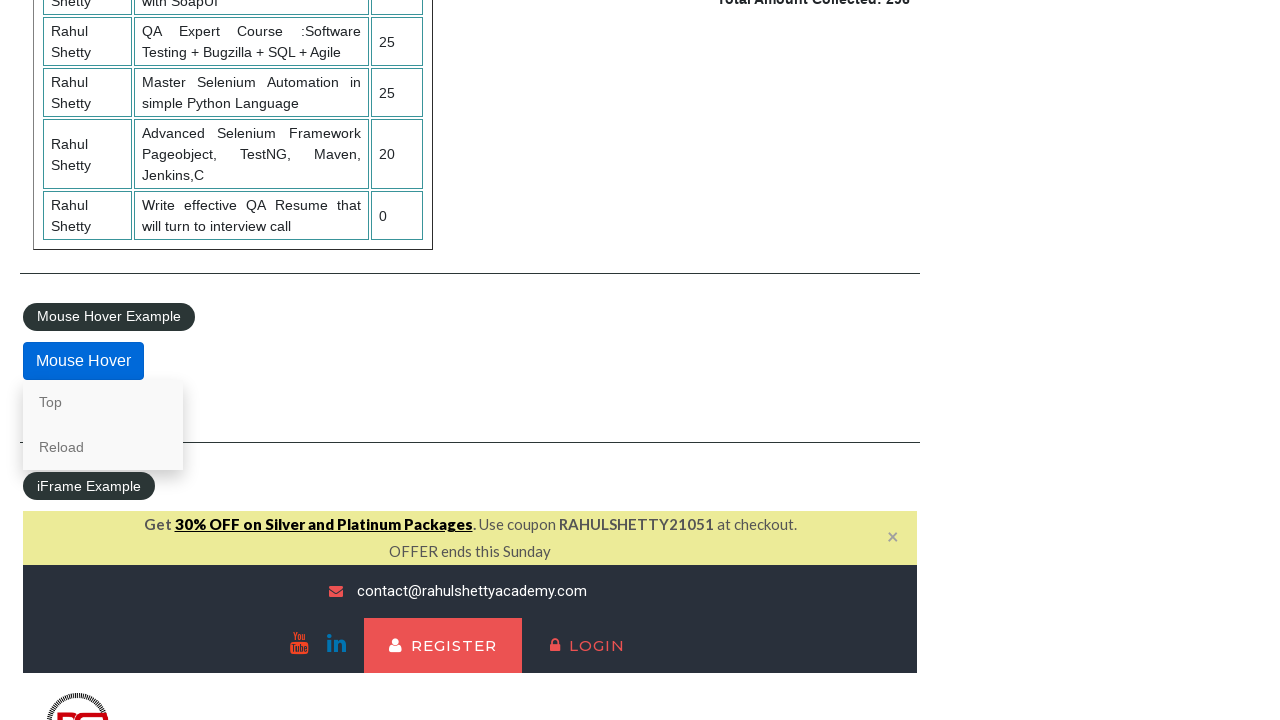

Right-clicked on the 'Top' link at (103, 402) on a:text('Top')
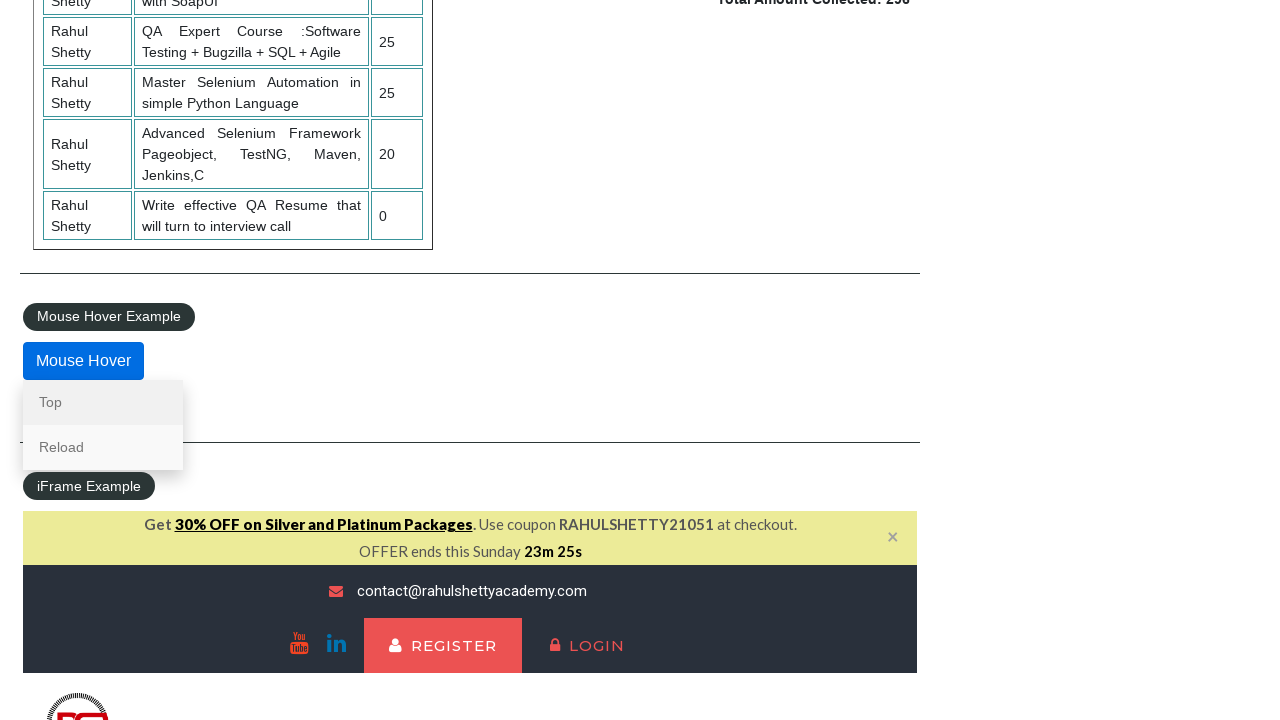

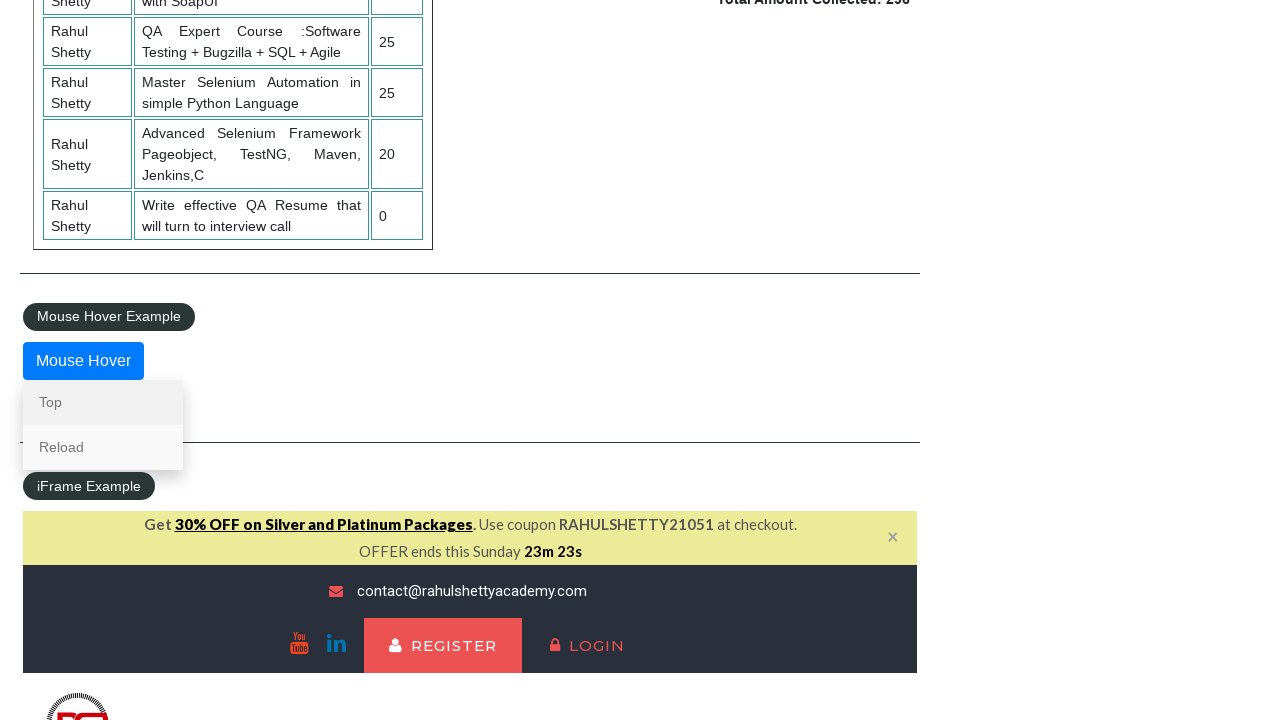